Tests clicking the second checkbox which starts checked, verifying it becomes unchecked after clicking

Starting URL: https://the-internet.herokuapp.com/checkboxes

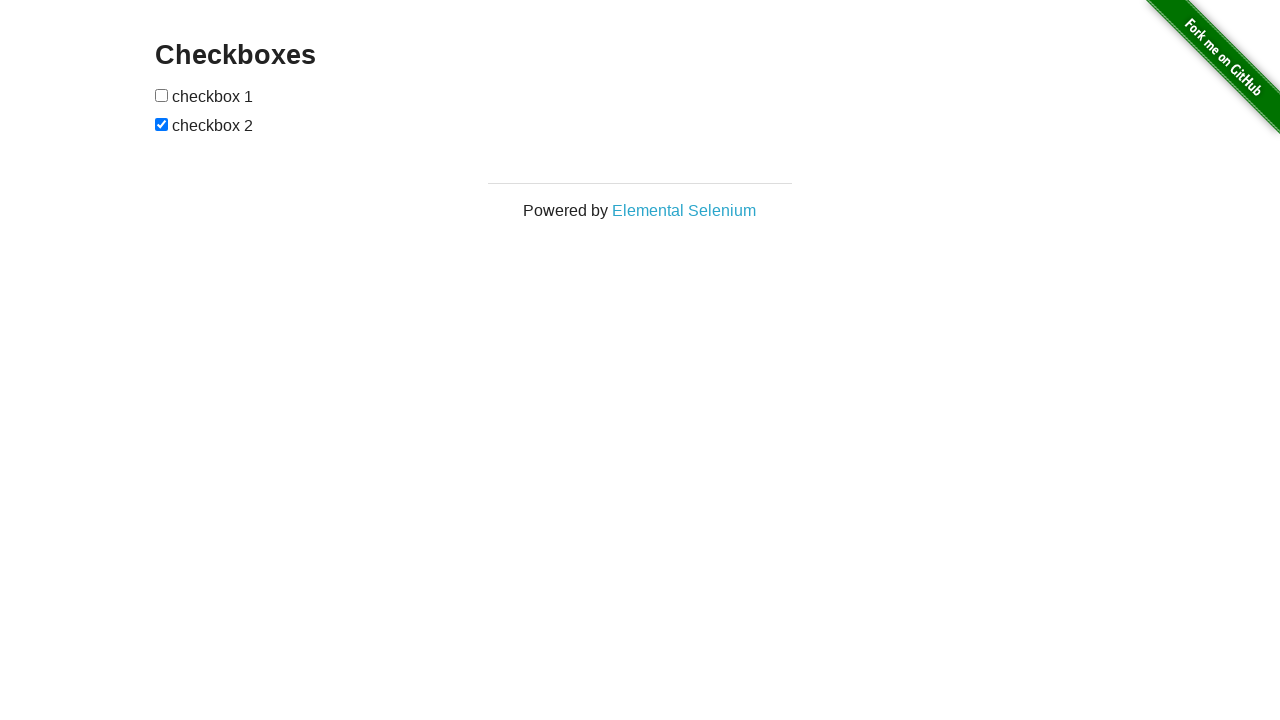

Located the second checkbox element
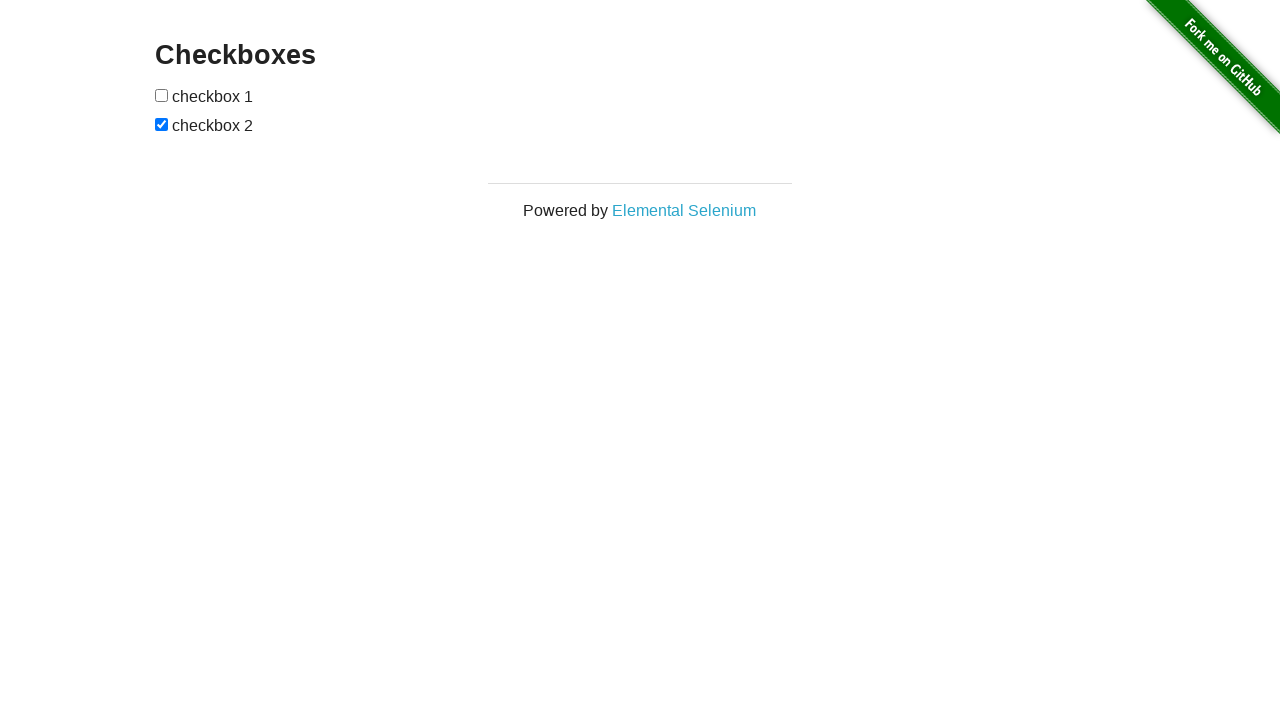

Verified second checkbox is checked initially
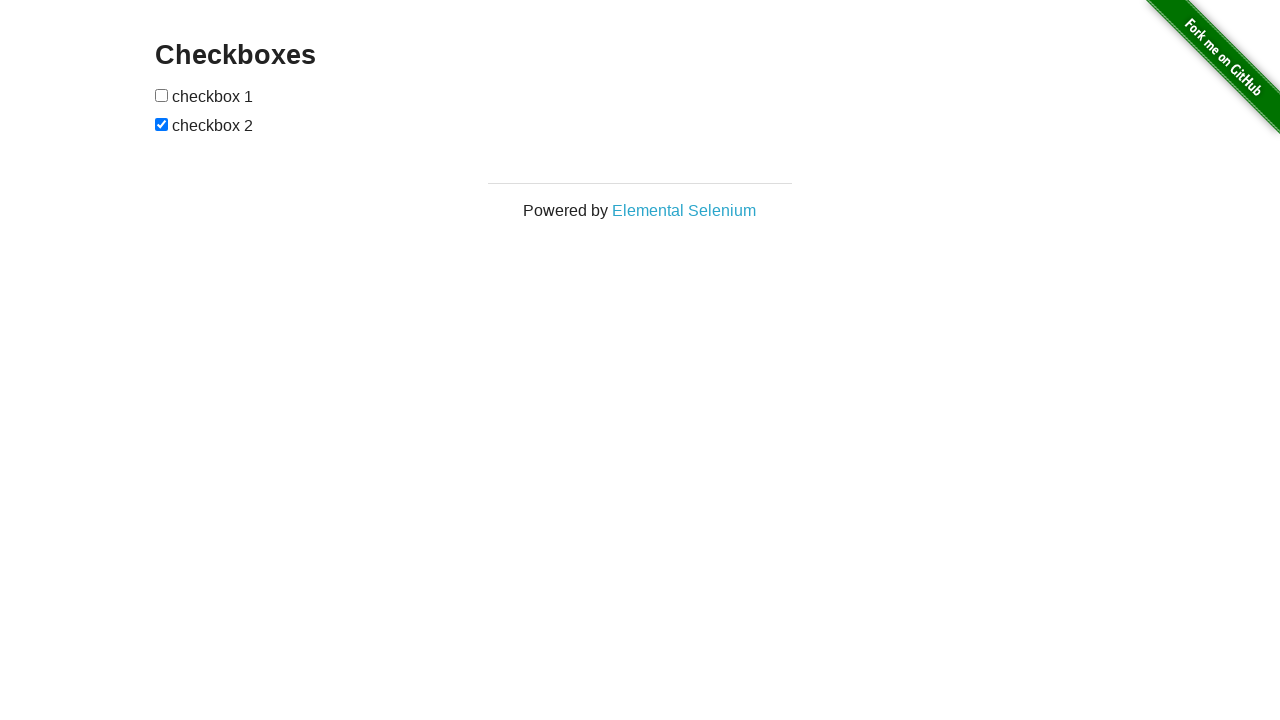

Clicked the second checkbox to uncheck it at (162, 124) on input[type='checkbox'] >> nth=1
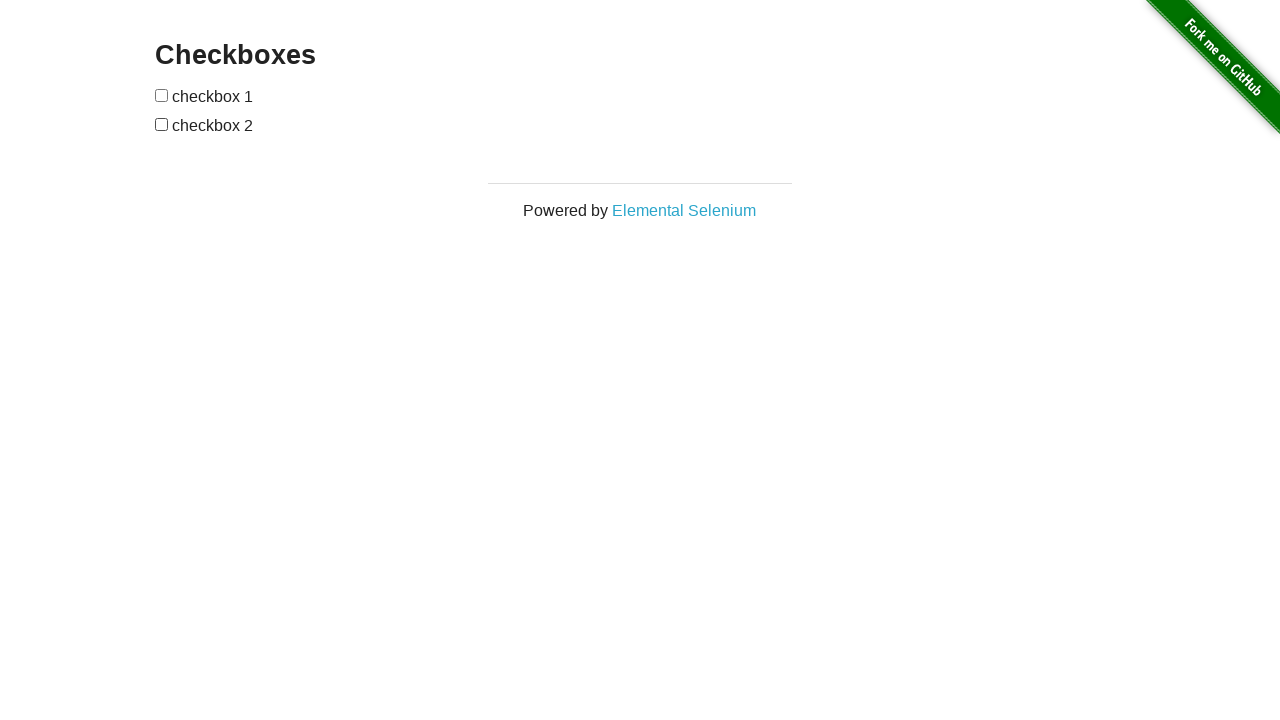

Verified second checkbox is now unchecked after clicking
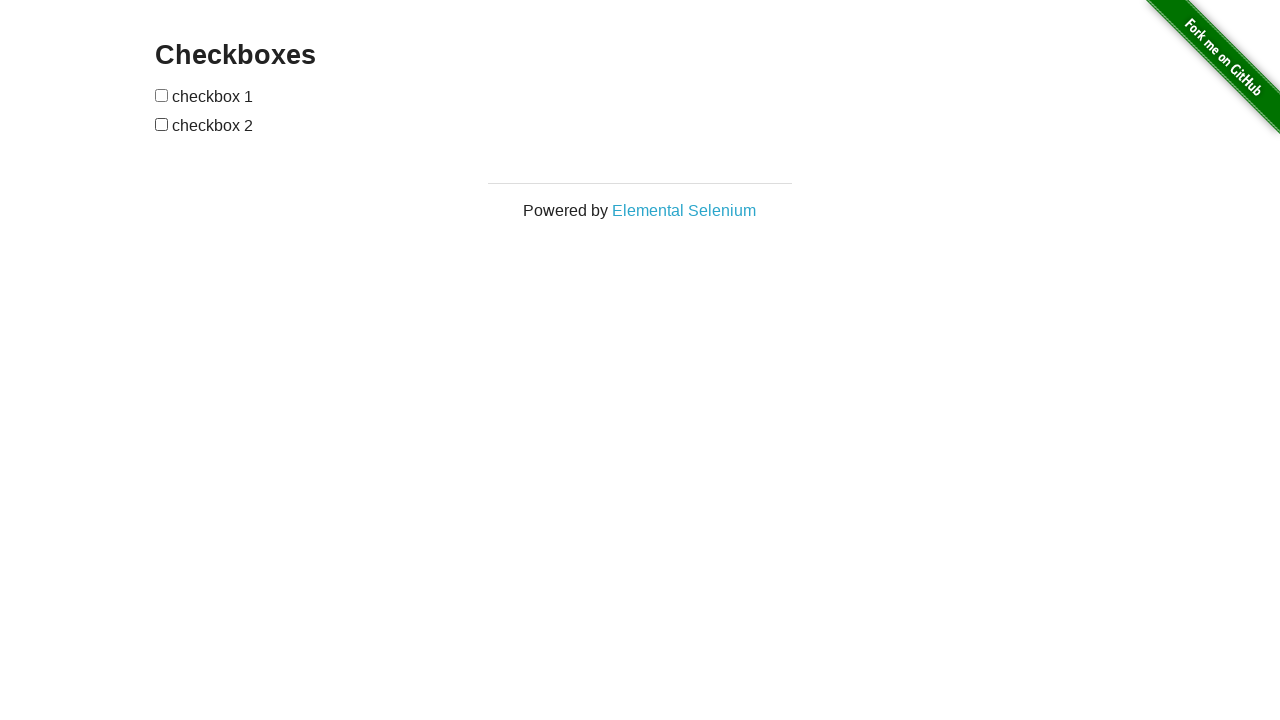

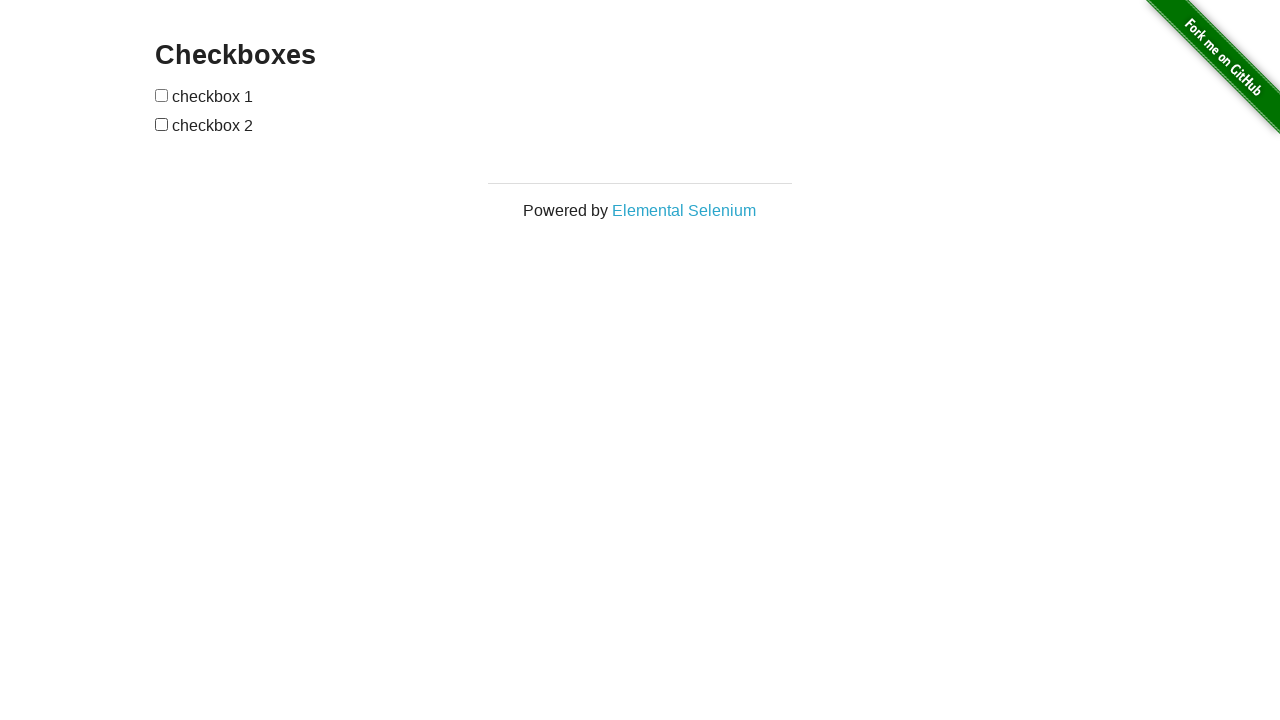